Navigates to a text comparison website and maximizes the browser window. The original script loaded an ad-blocking extension which cannot be replicated in a clean environment.

Starting URL: https://text-compare.com/

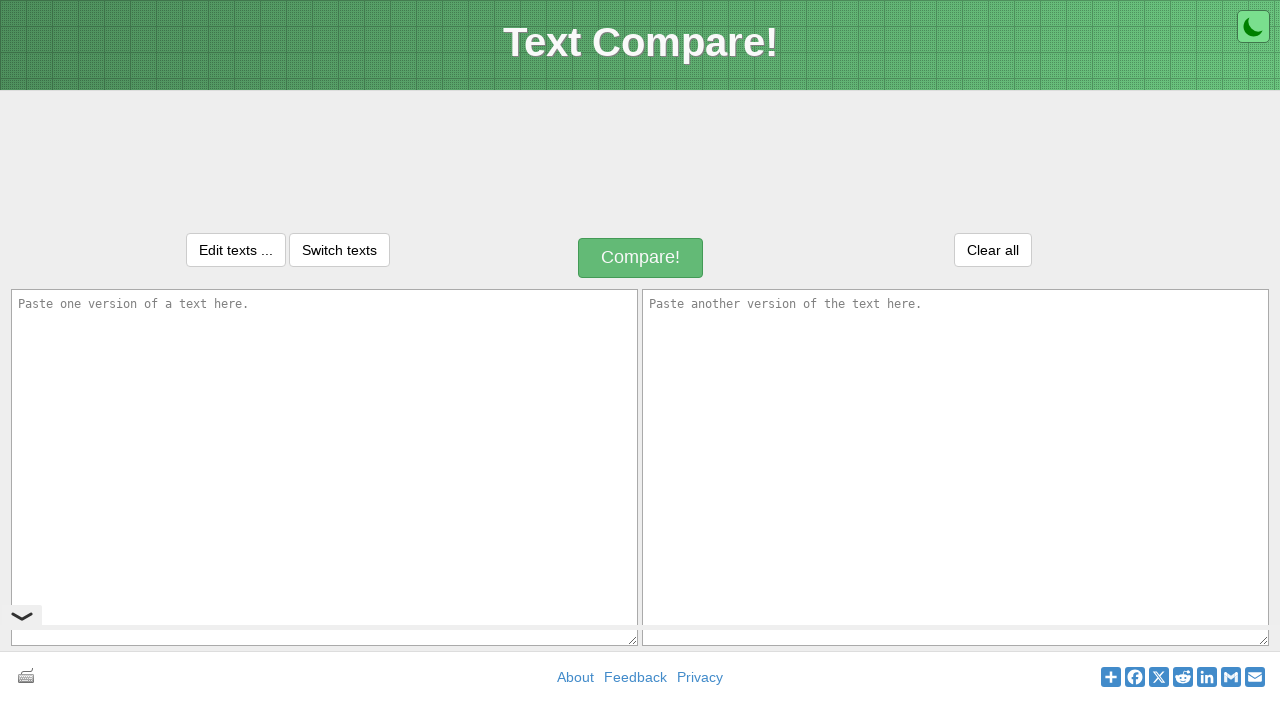

Navigated to https://text-compare.com/
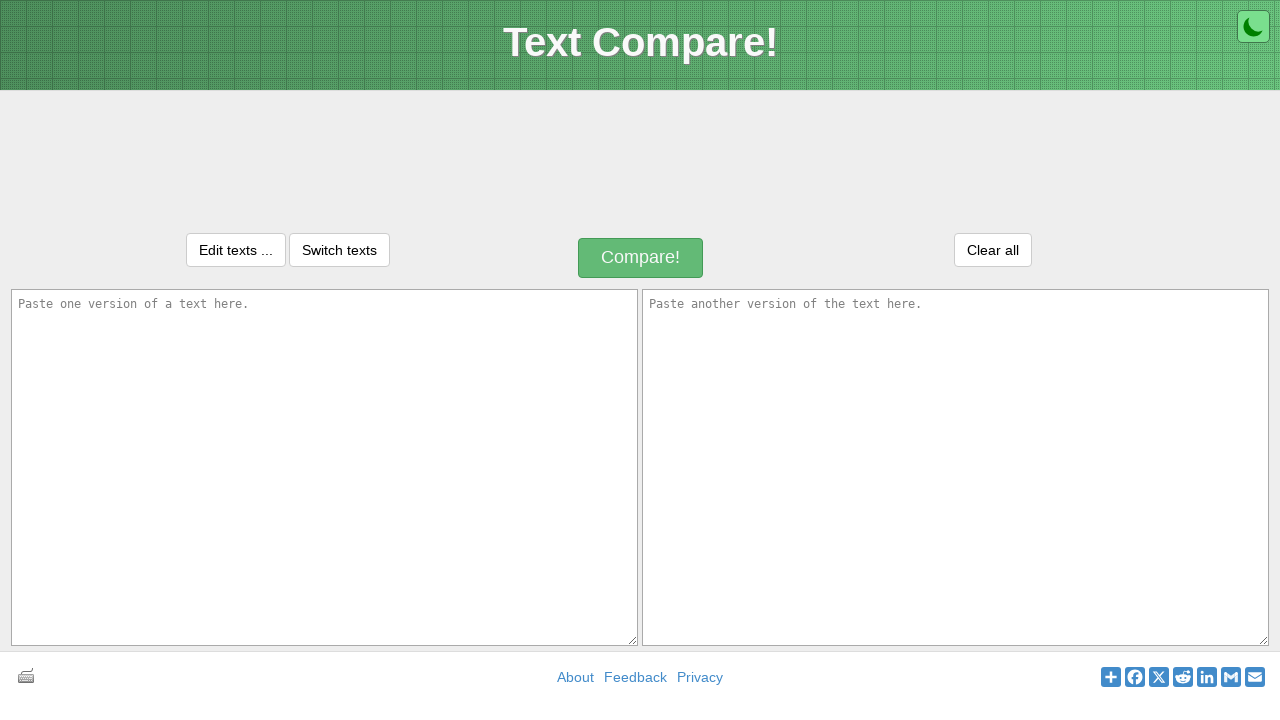

Maximized browser window to 1920x1080
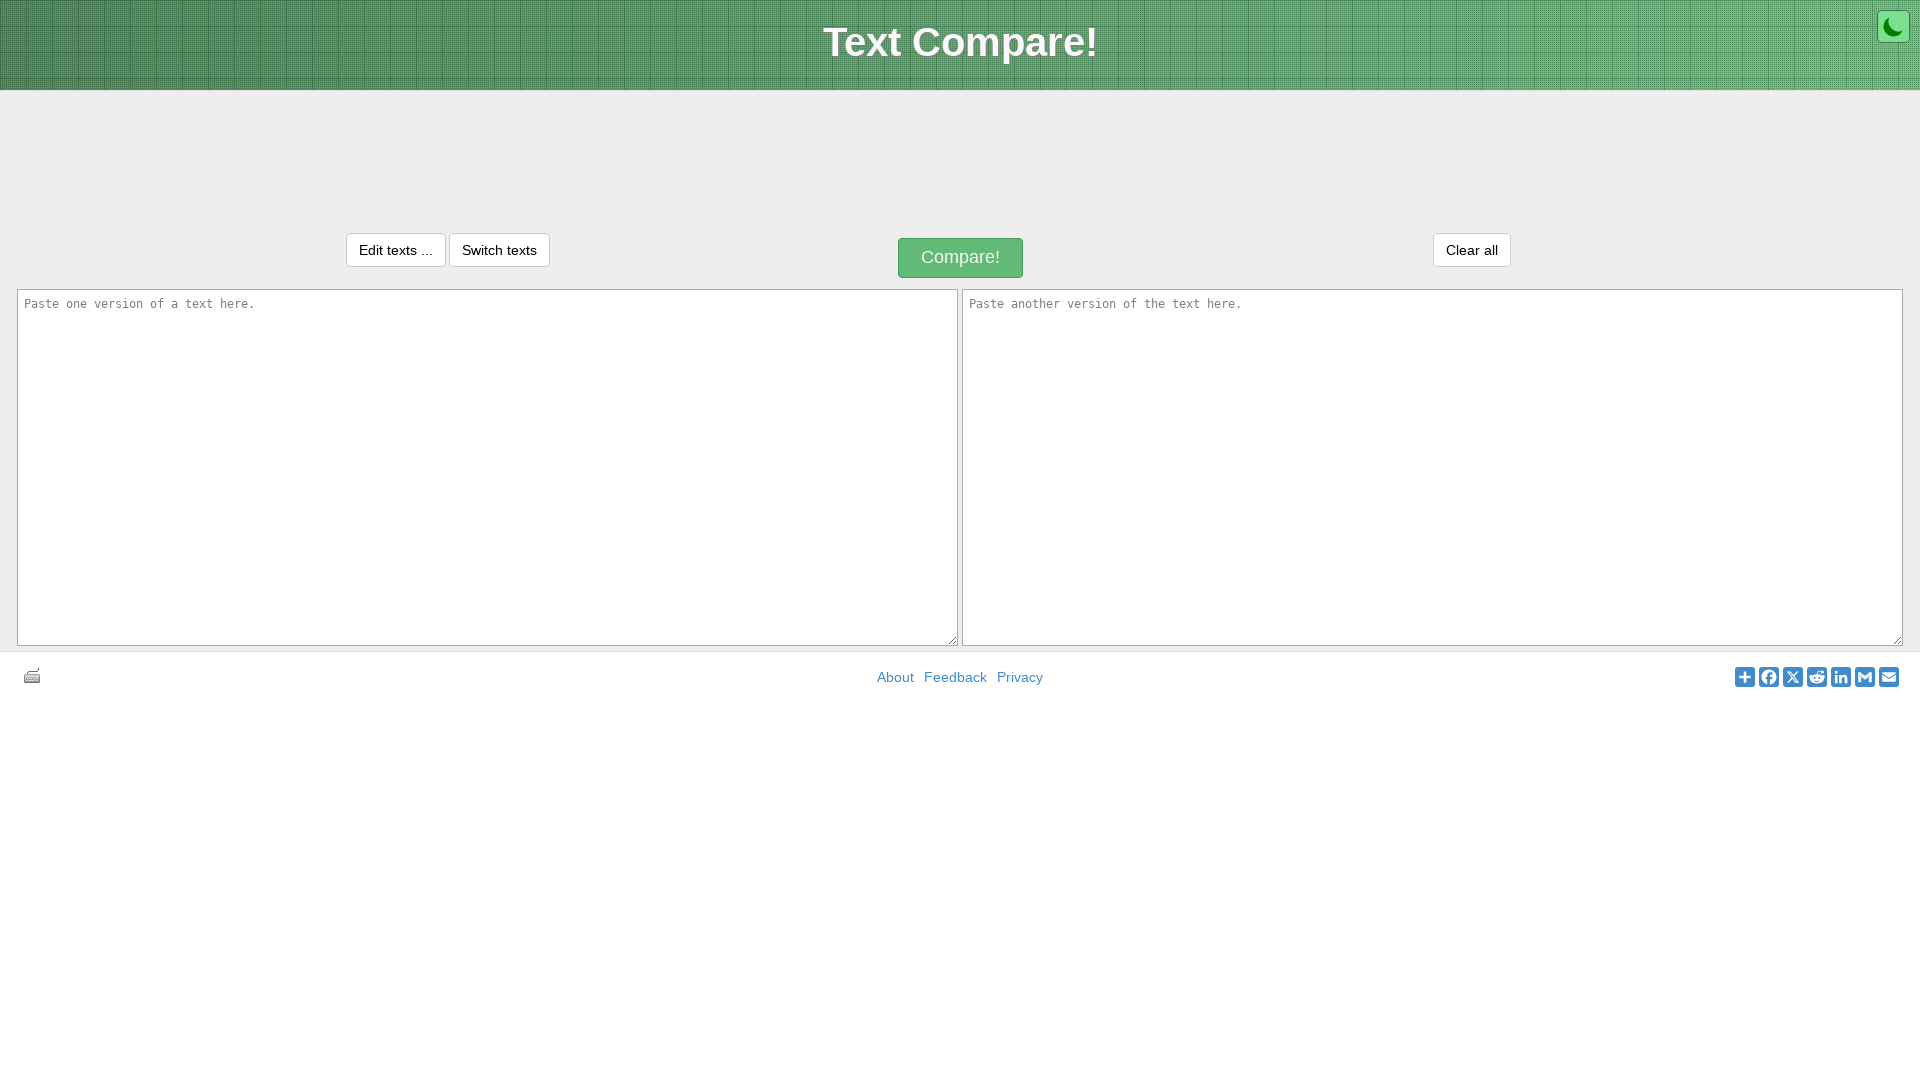

Page fully loaded (domcontentloaded)
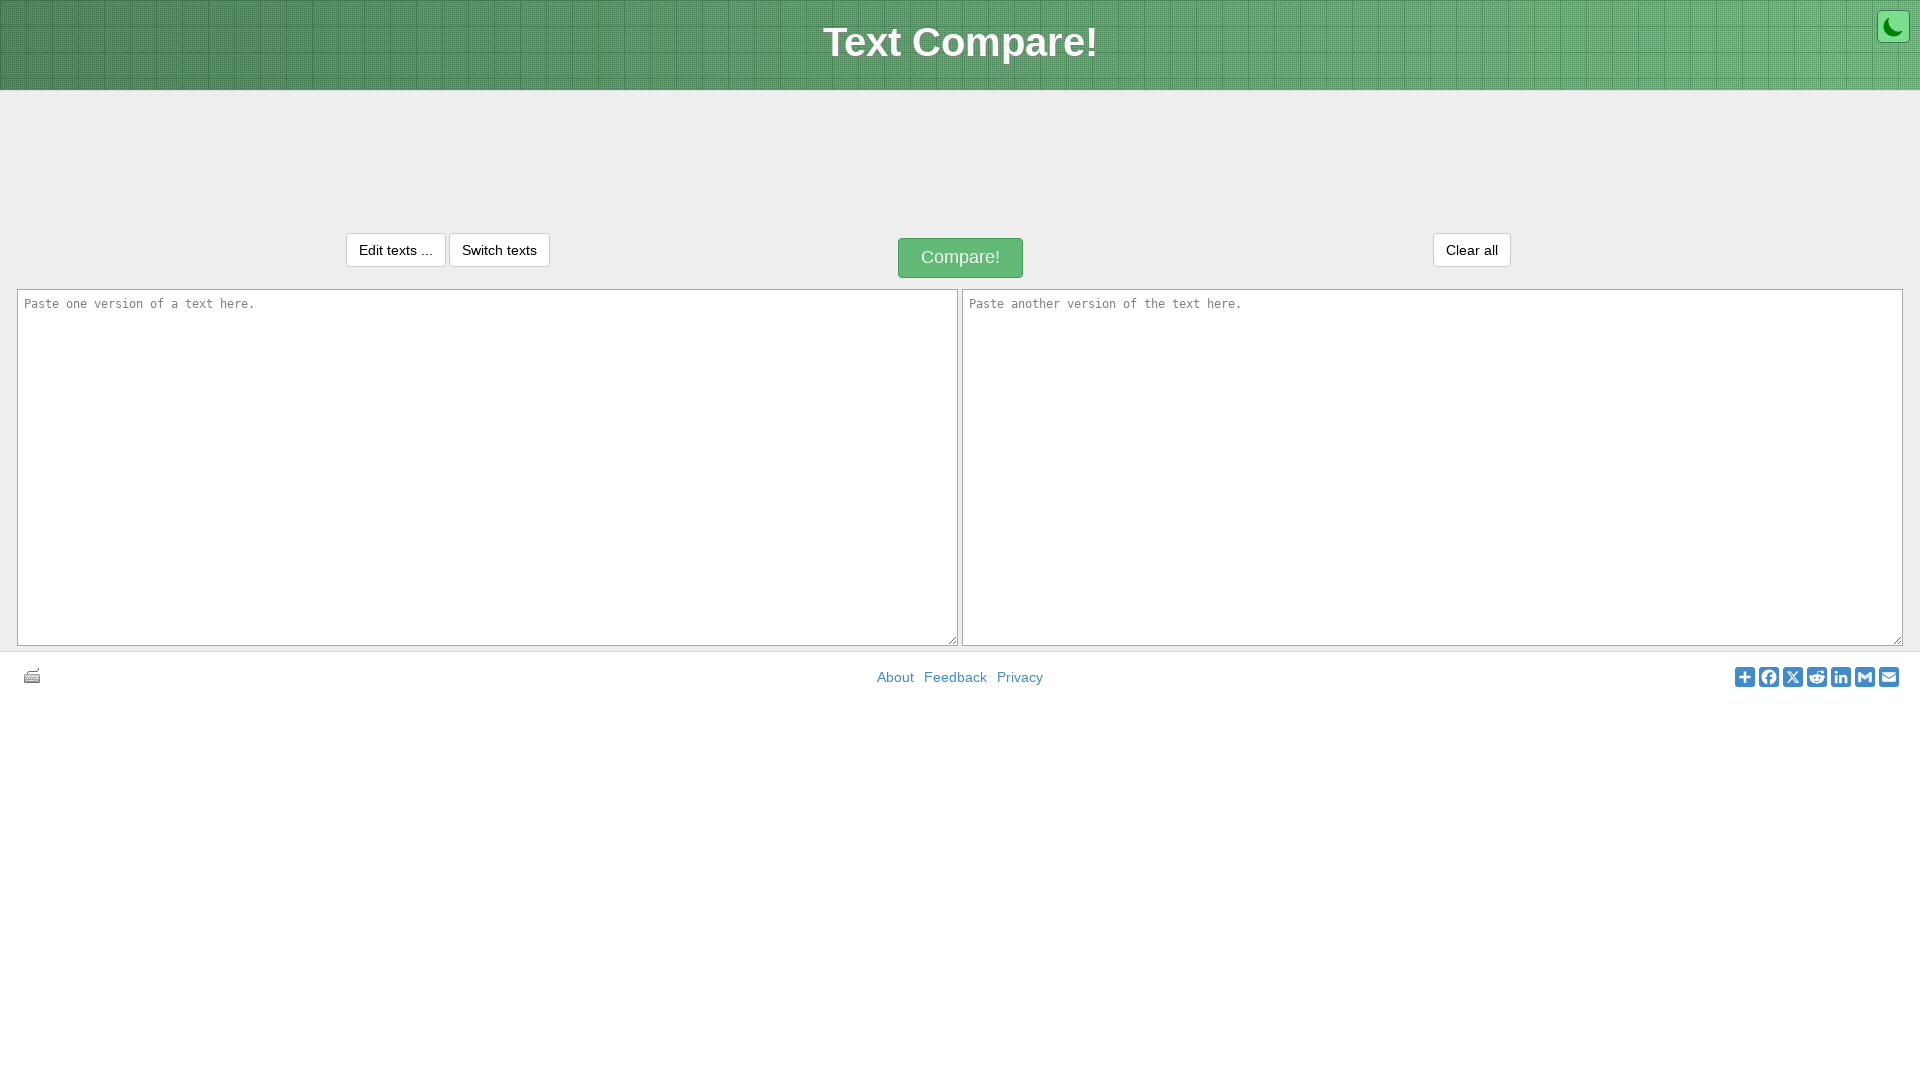

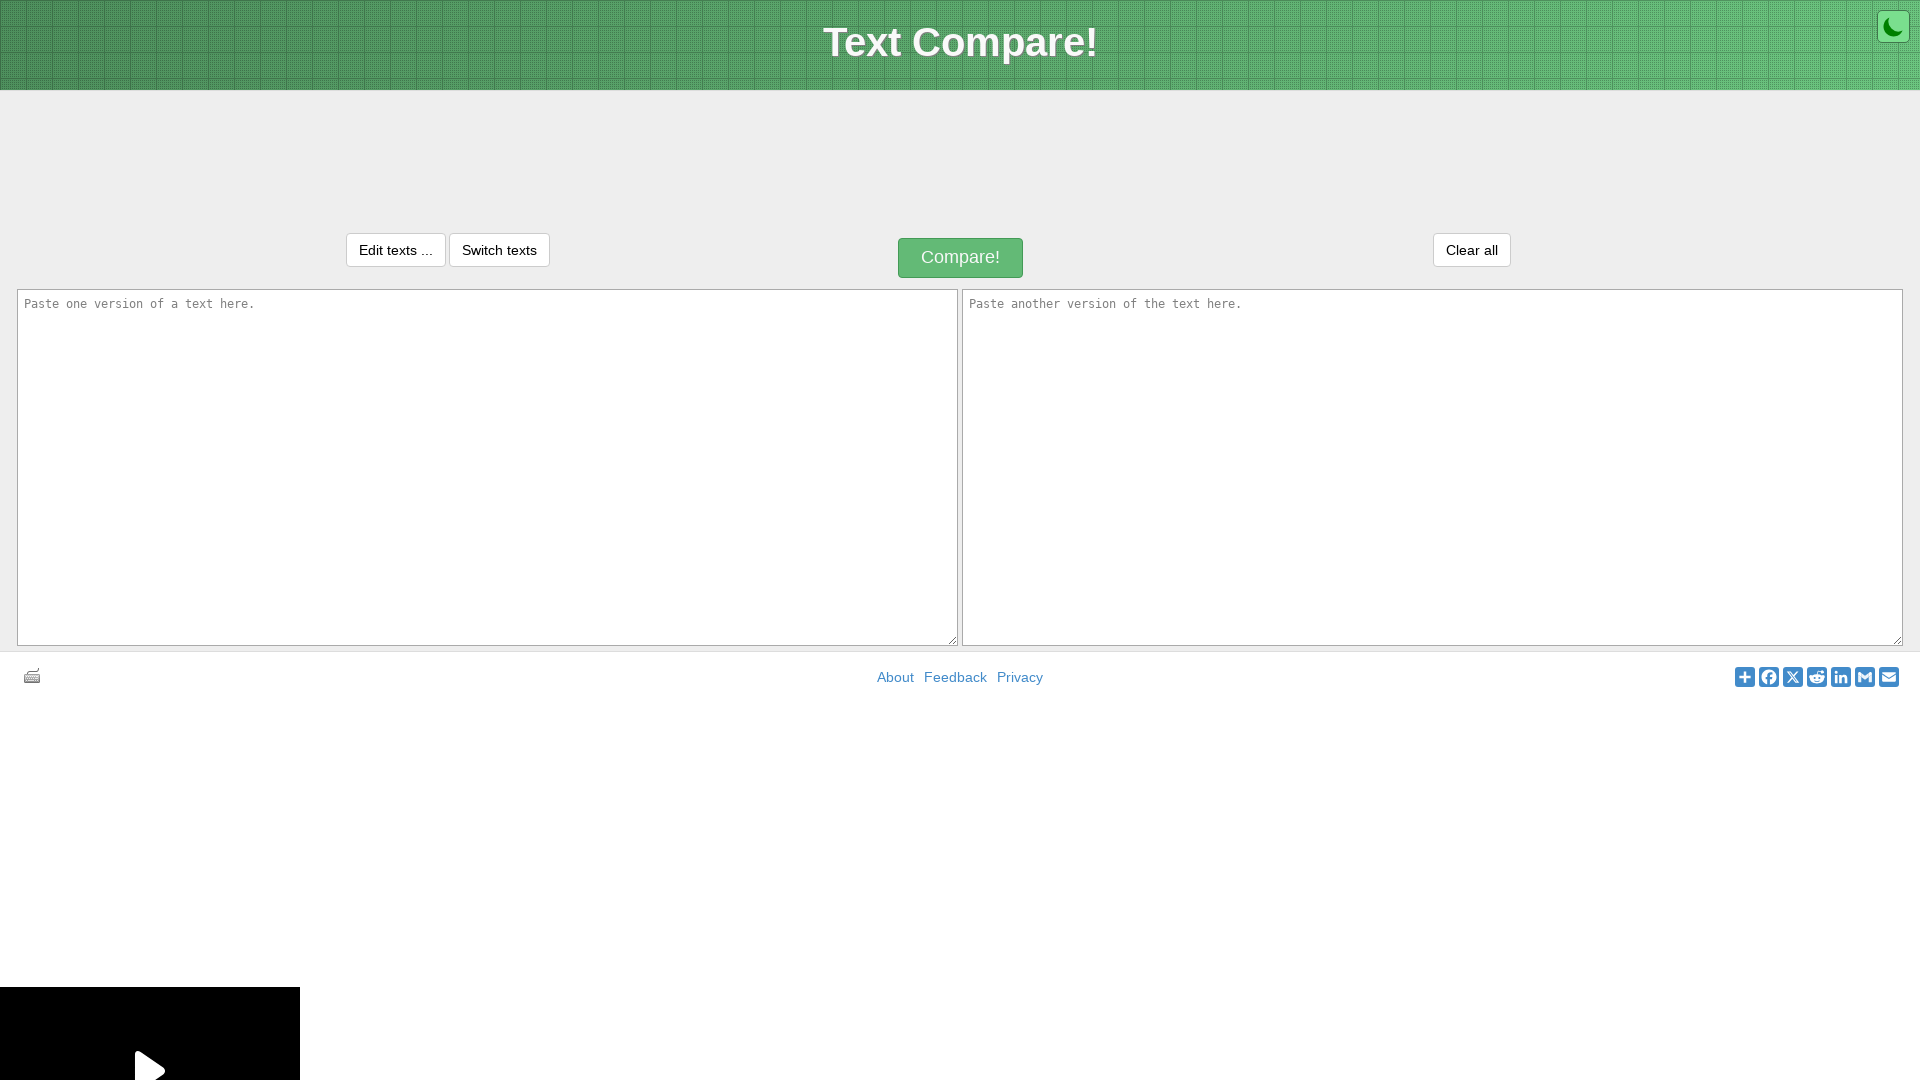